Tests the search functionality by navigating to the search page, entering "python" as a search term, and verifying that search results contain the searched language name.

Starting URL: https://www.99-bottles-of-beer.net/

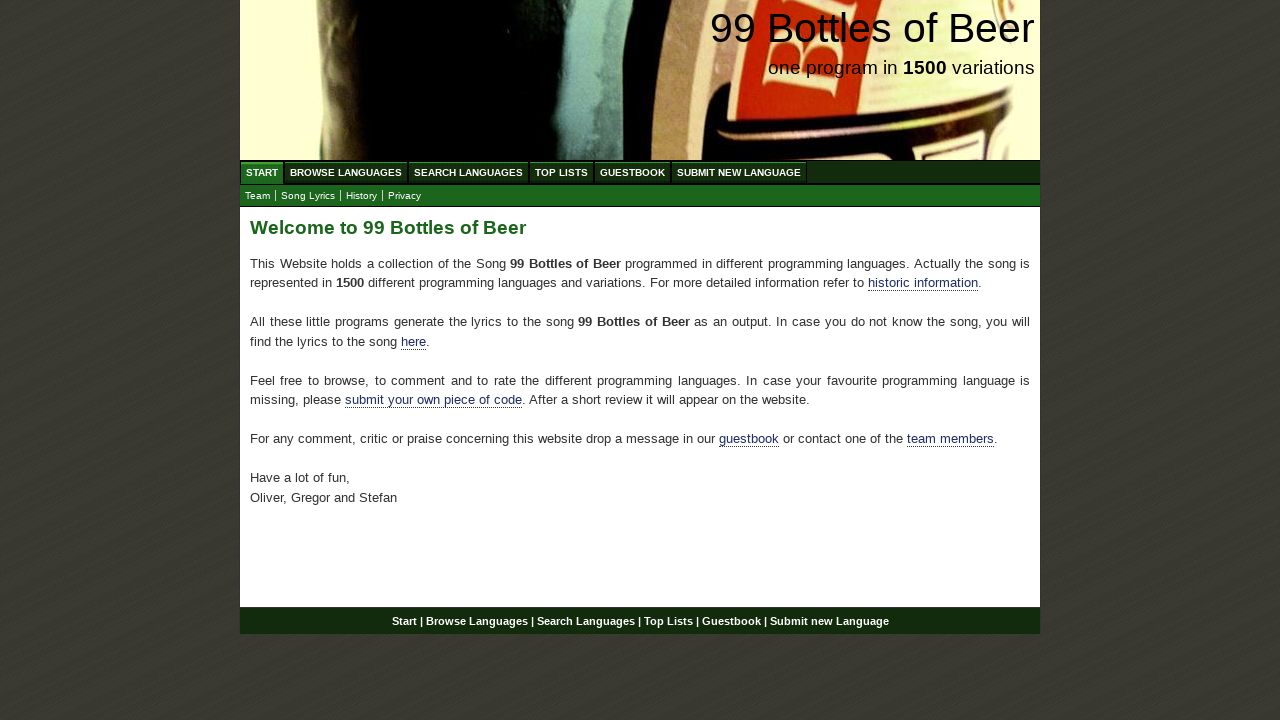

Clicked on Search Languages menu at (468, 172) on xpath=//ul[@id='menu']/li/a[@href='/search.html']
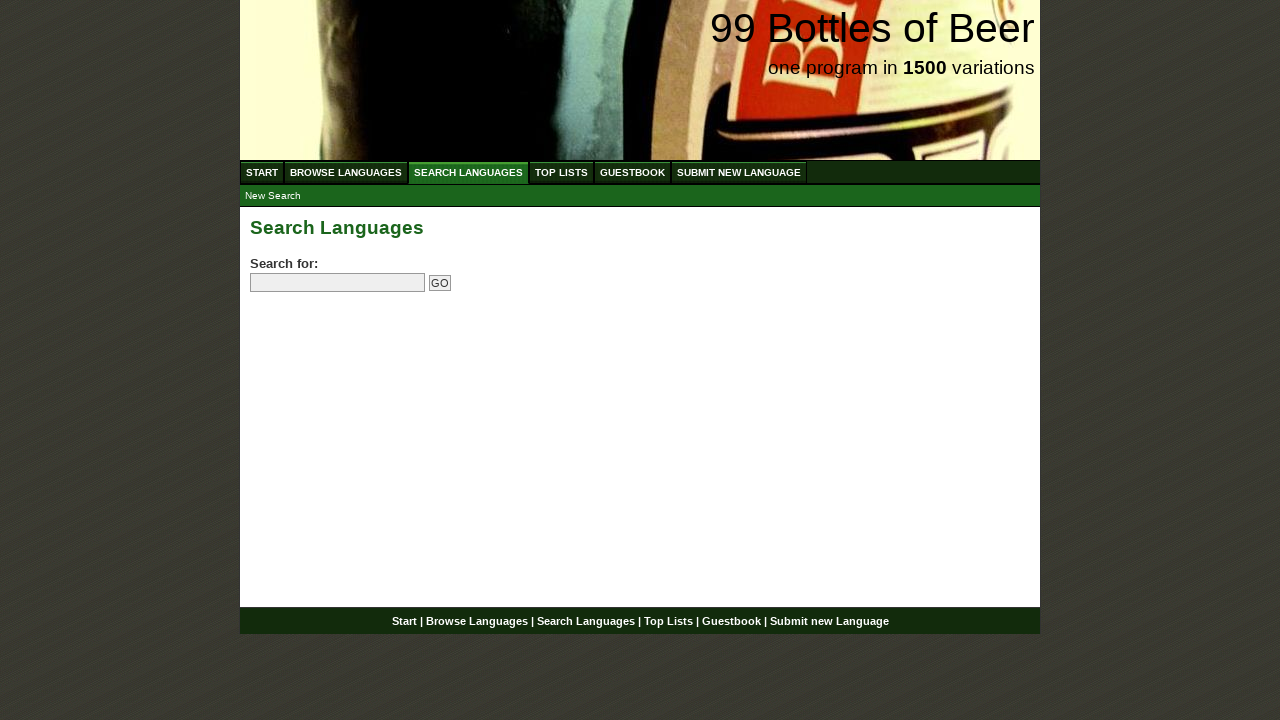

Entered 'python' in the search field on input[name='search']
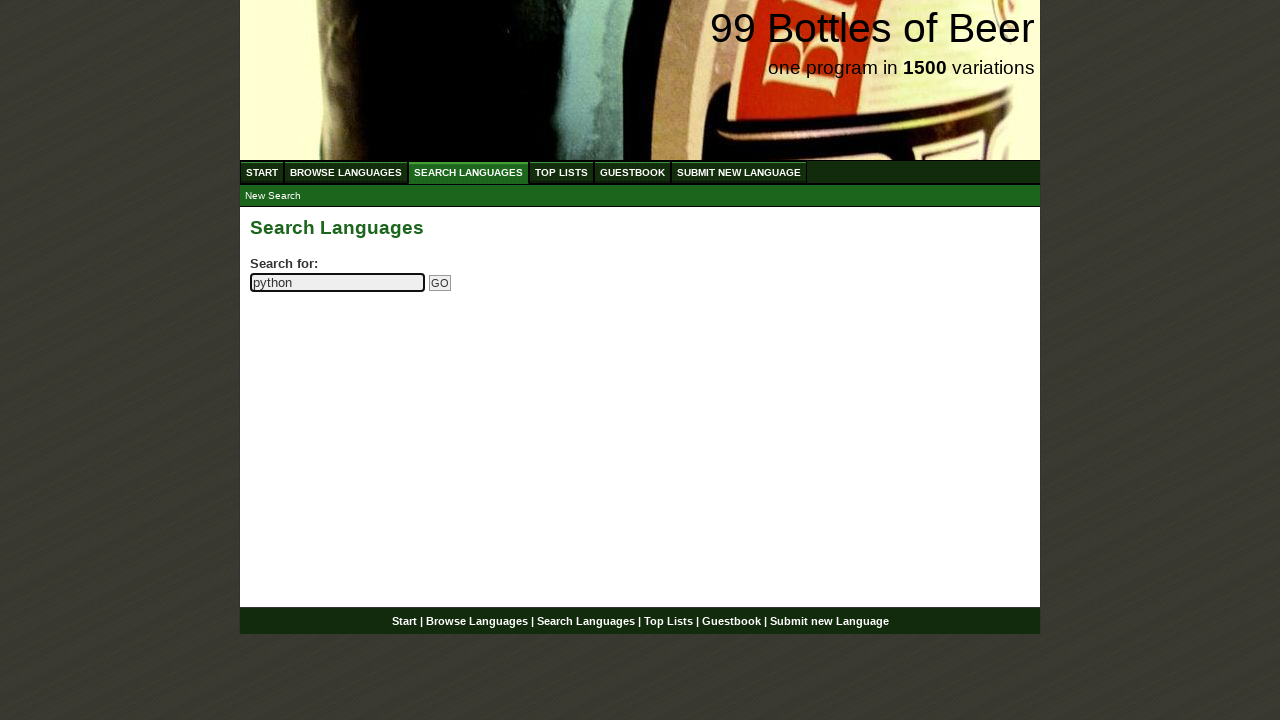

Clicked the Go button to submit search at (440, 283) on input[name='submitsearch']
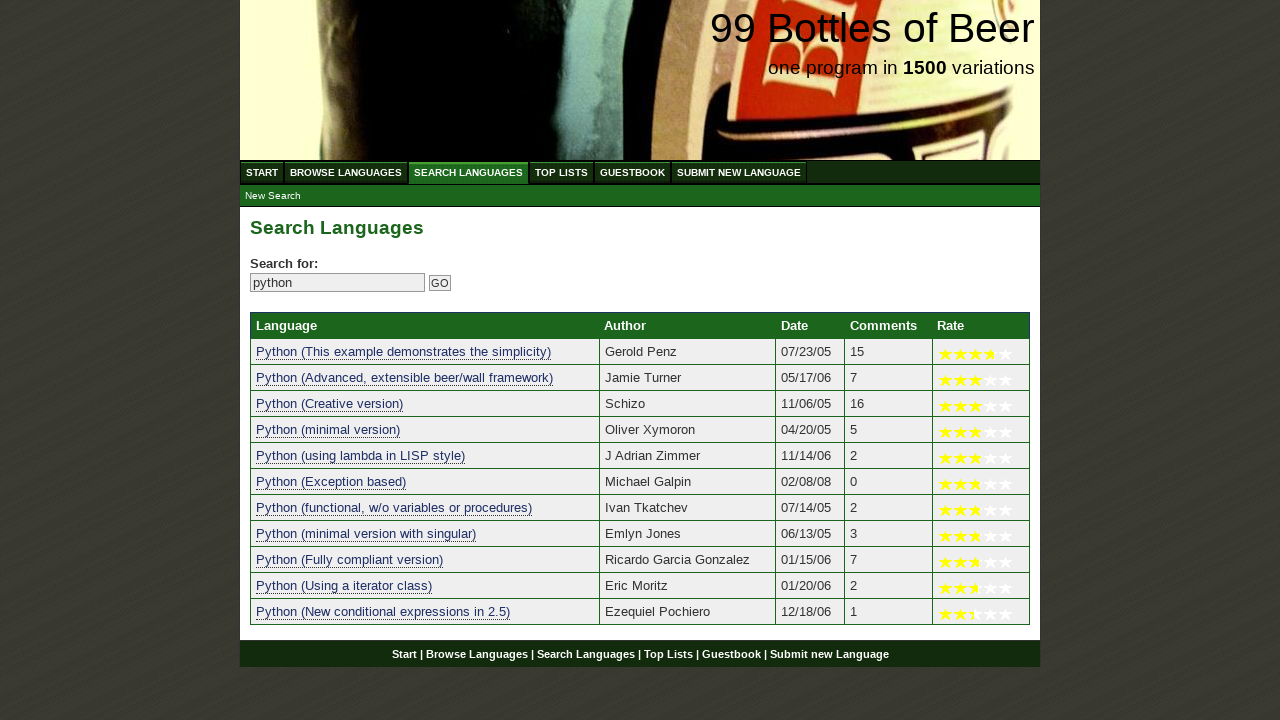

Search results table loaded successfully
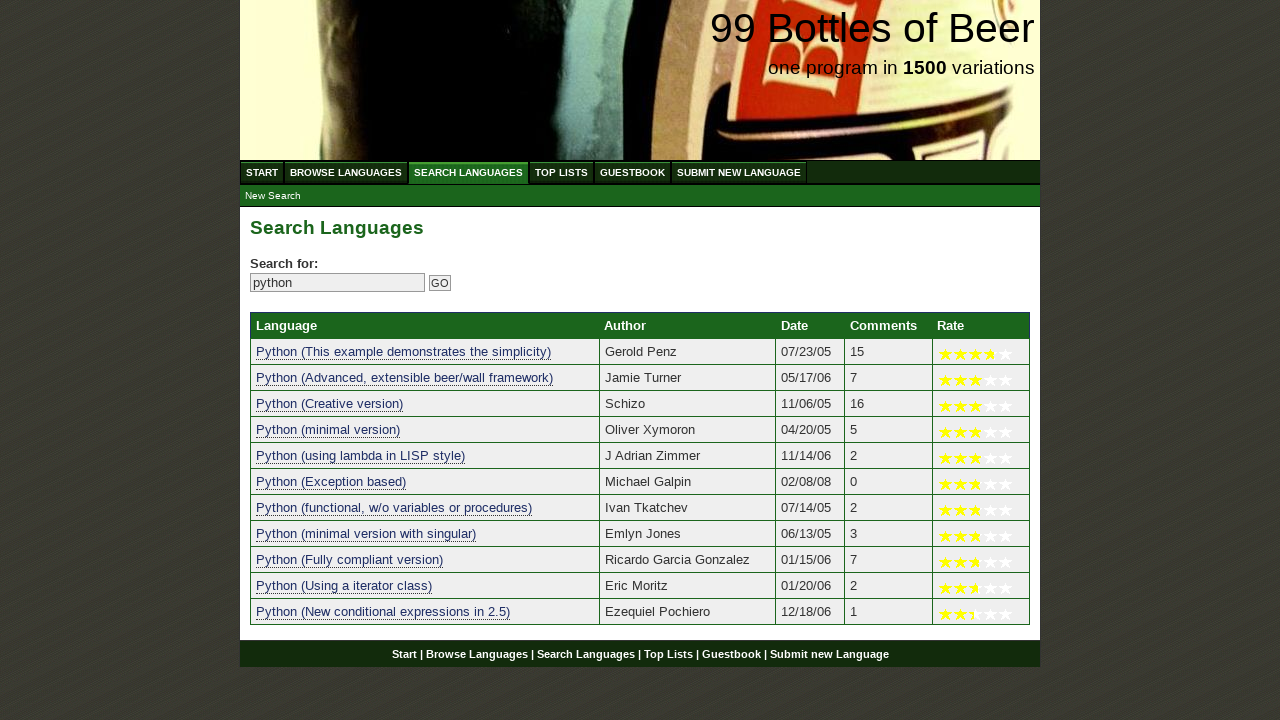

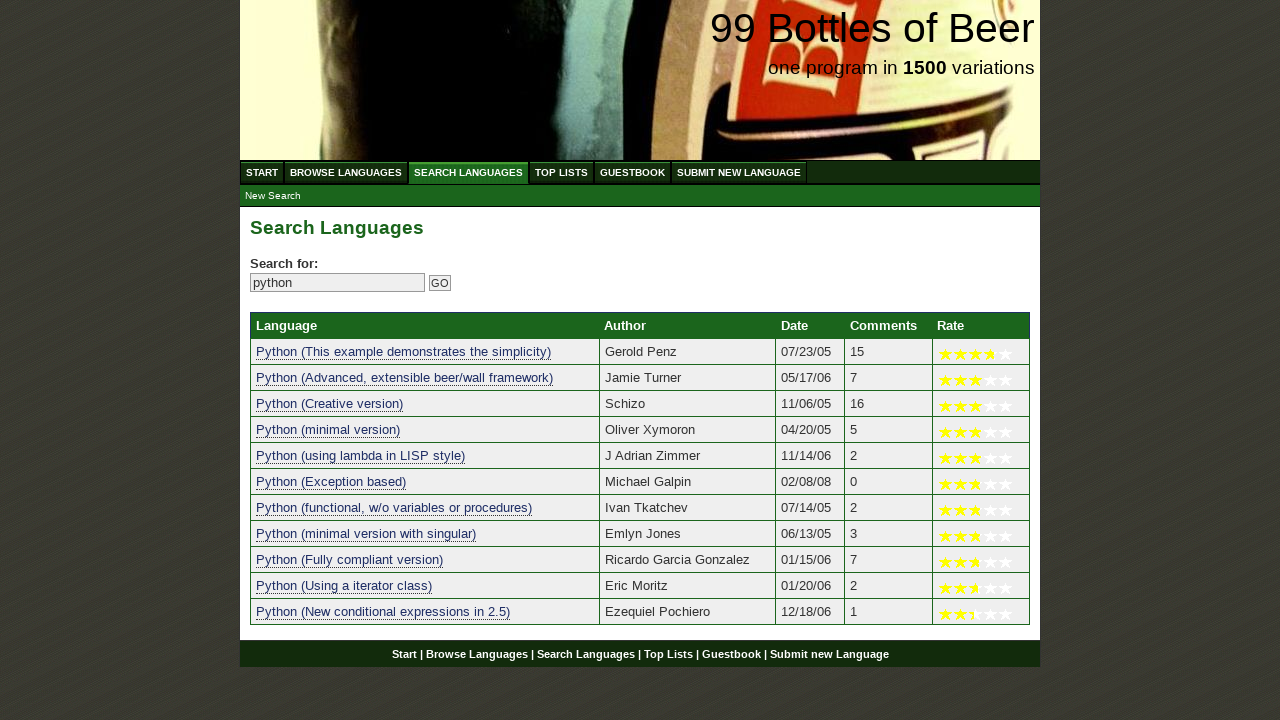